Tests right-click context menu functionality by right-clicking on a button, selecting the "Copy" option from the context menu, and accepting the resulting alert dialog

Starting URL: http://swisnl.github.io/jQuery-contextMenu/demo.html

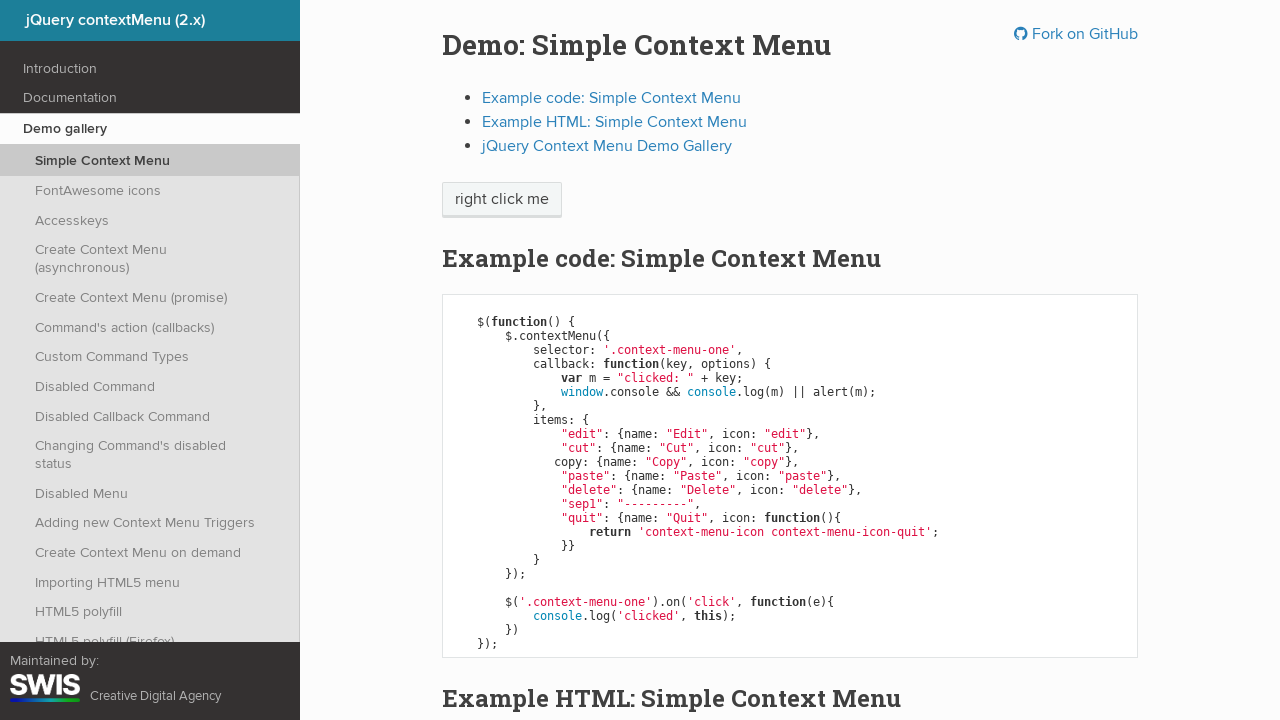

Right-clicked on 'right click me' button to open context menu at (502, 200) on //span[text()='right click me']
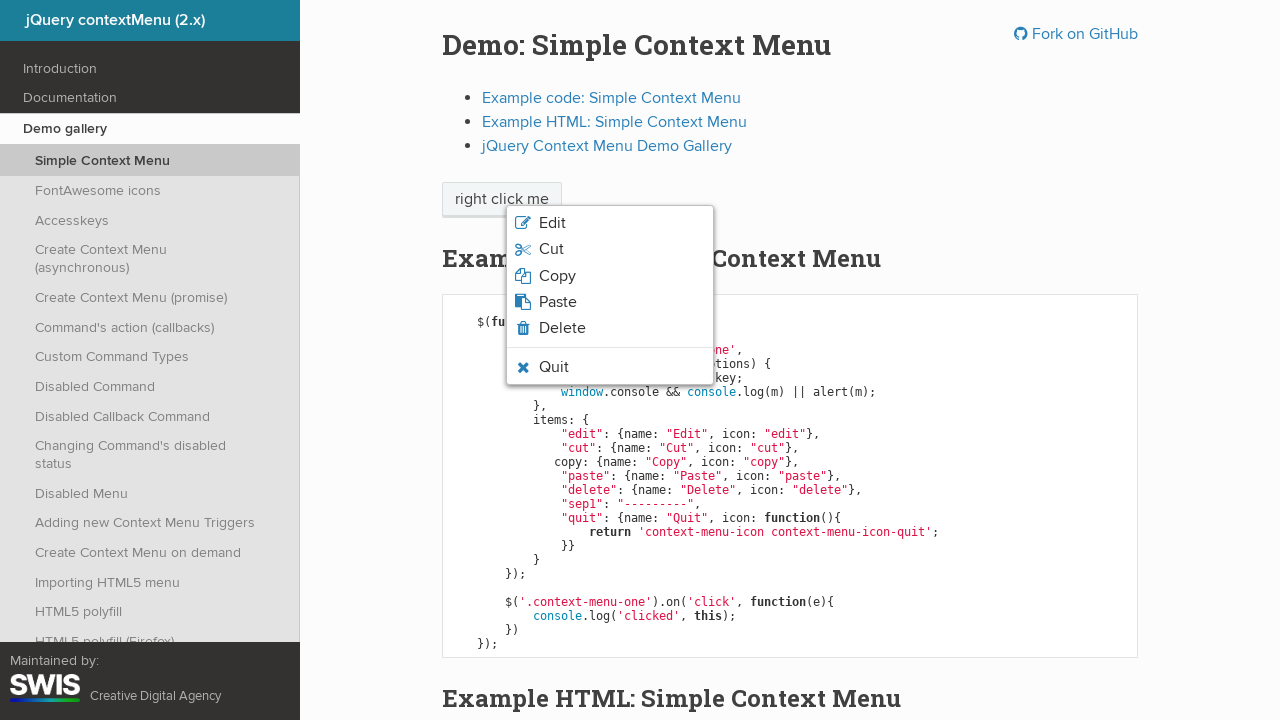

Clicked 'Copy' option from context menu at (610, 276) on .context-menu-icon-copy
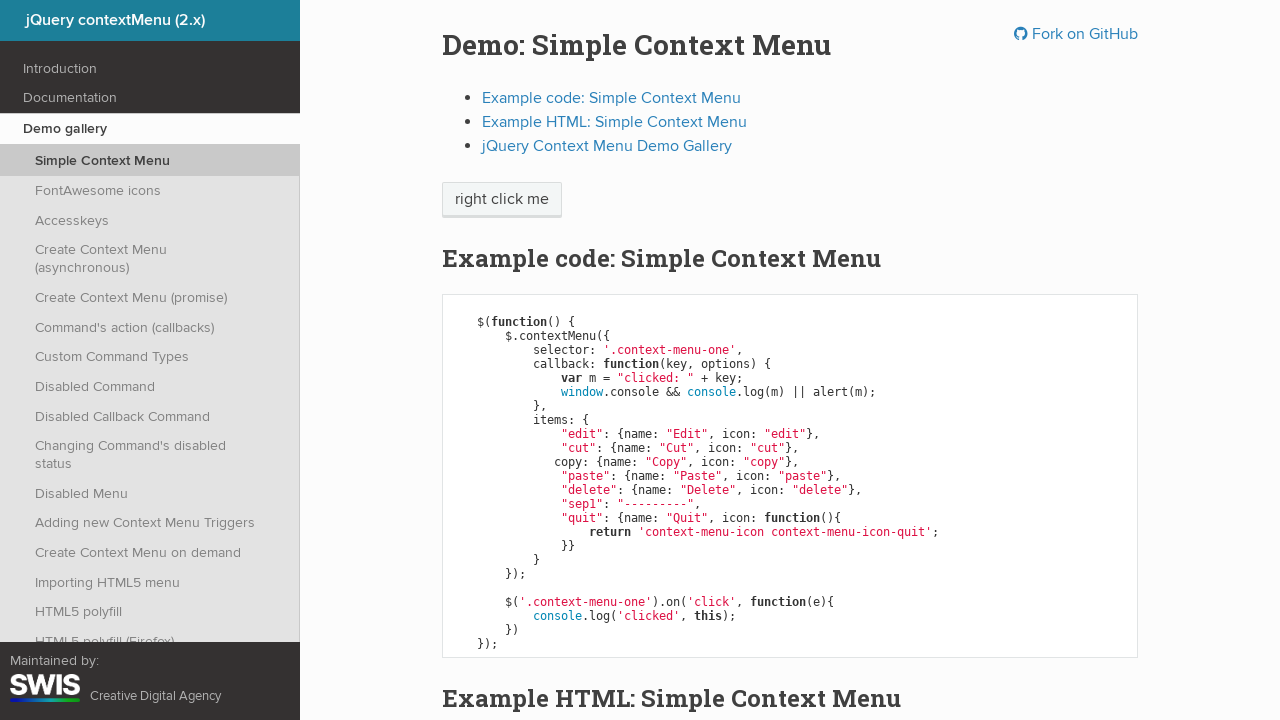

Set up dialog handler to accept alert
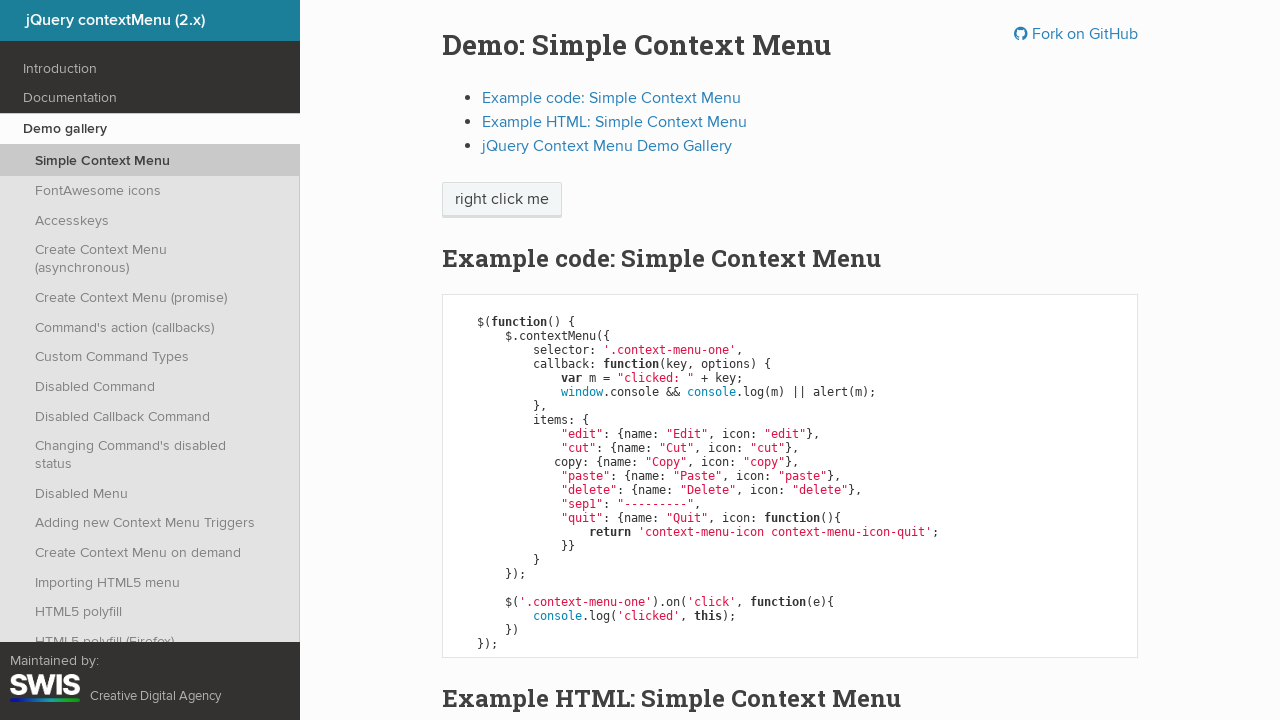

Waited 500ms for alert handling to complete
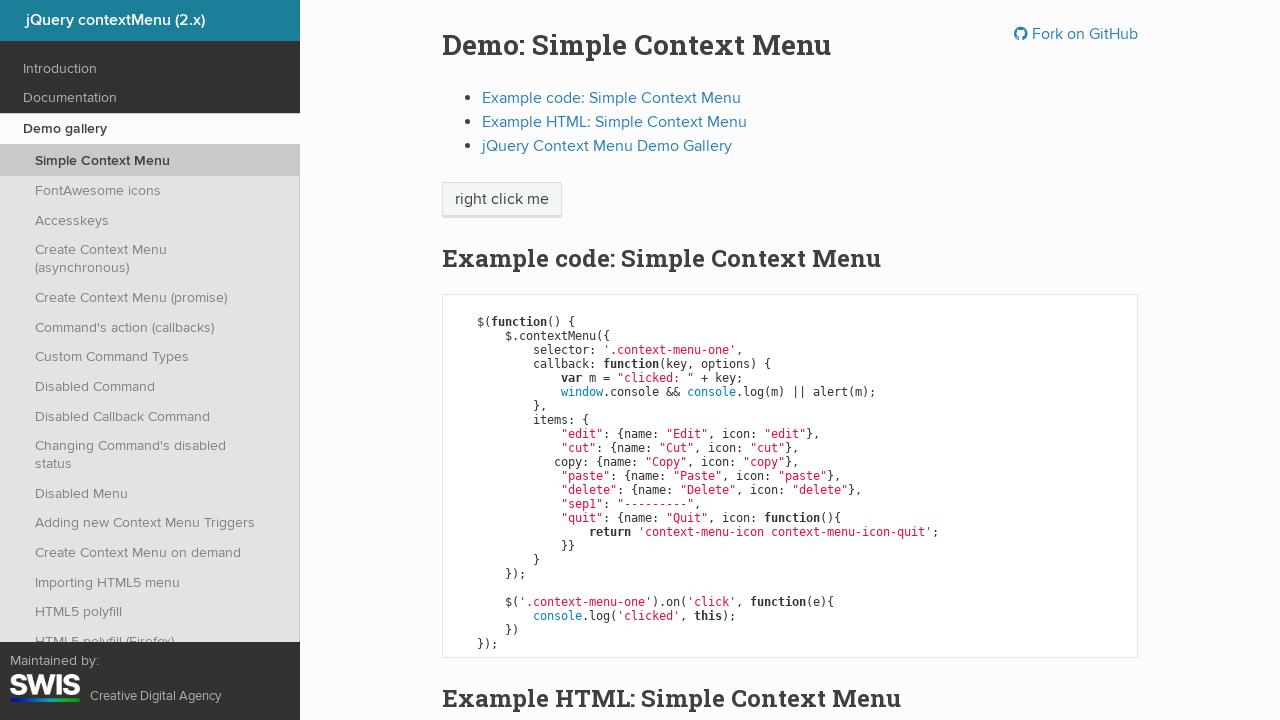

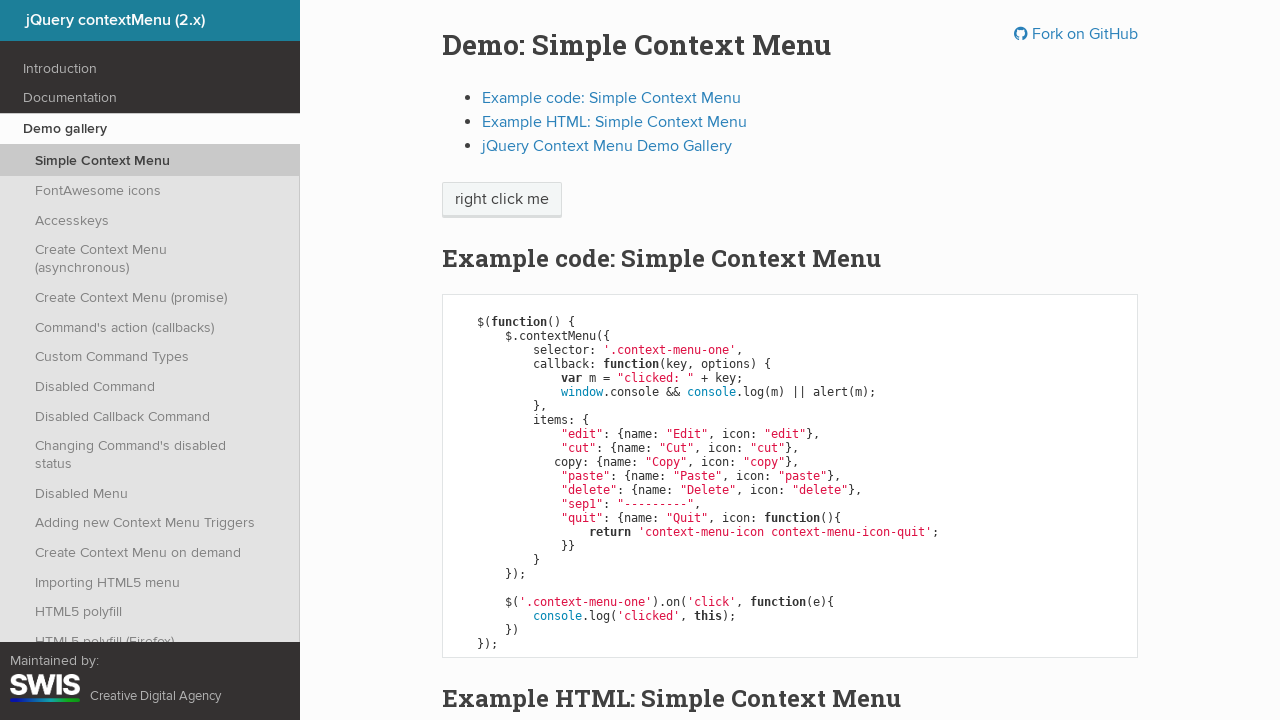